Tests dropdown functionality by selecting "Option 1" from the dropdown menu and verifying it is selected

Starting URL: https://the-internet.herokuapp.com/dropdown

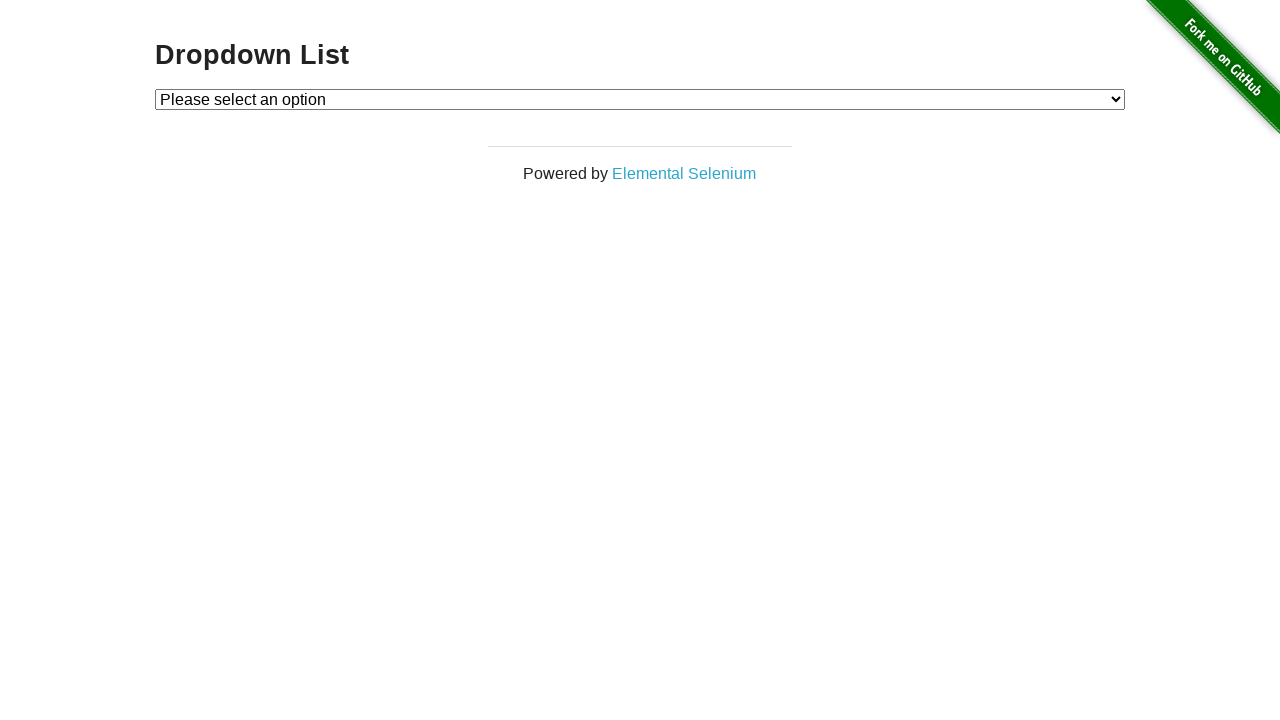

Navigated to dropdown page
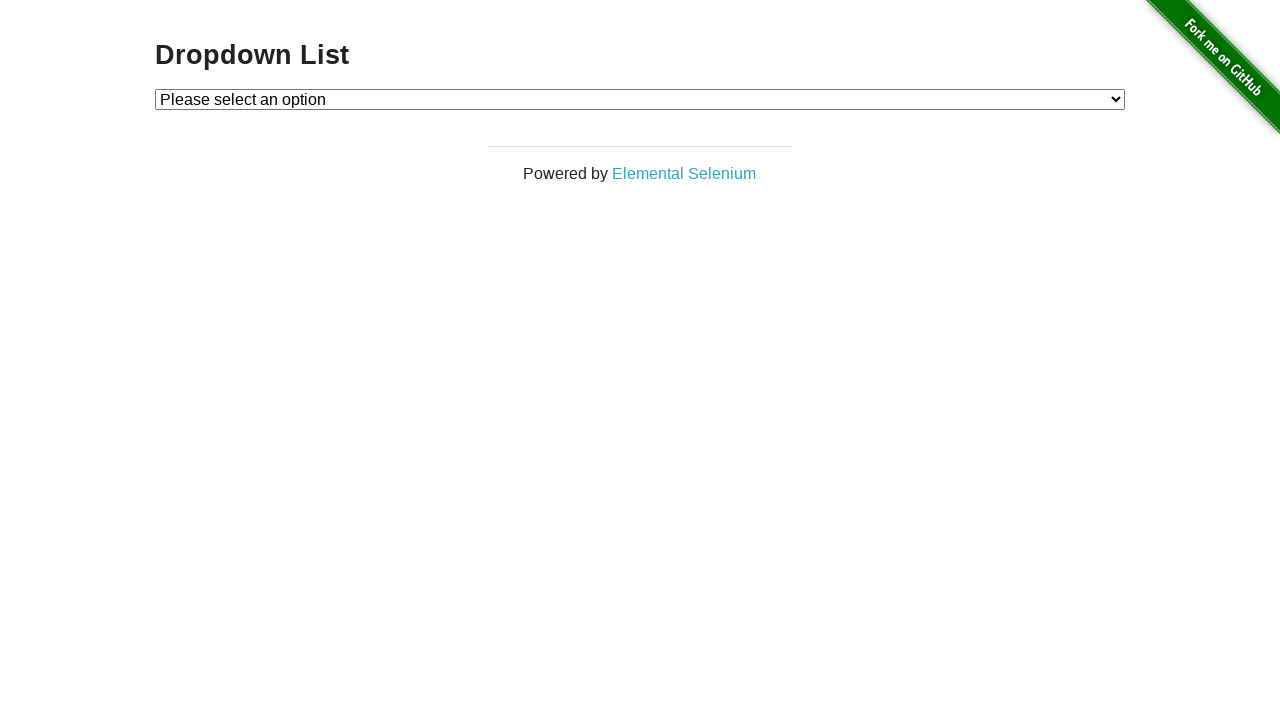

Selected 'Option 1' from the dropdown menu on #dropdown
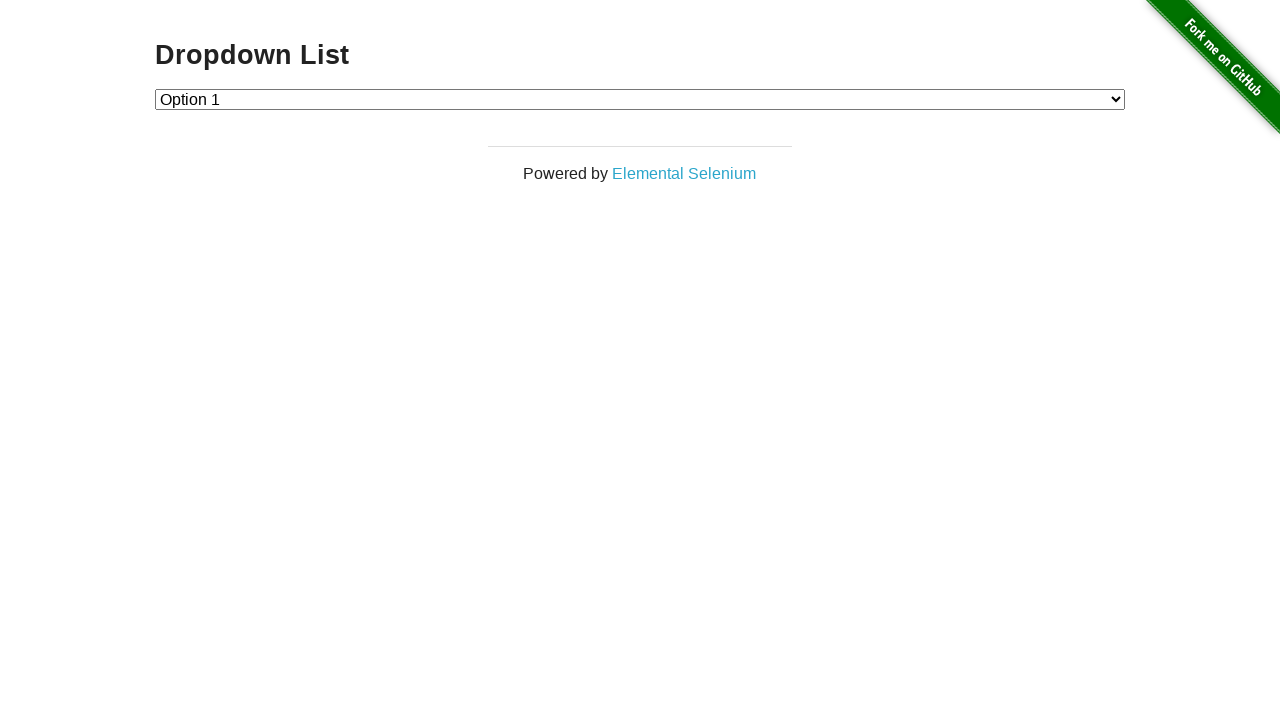

Verified that Option 1 is selected
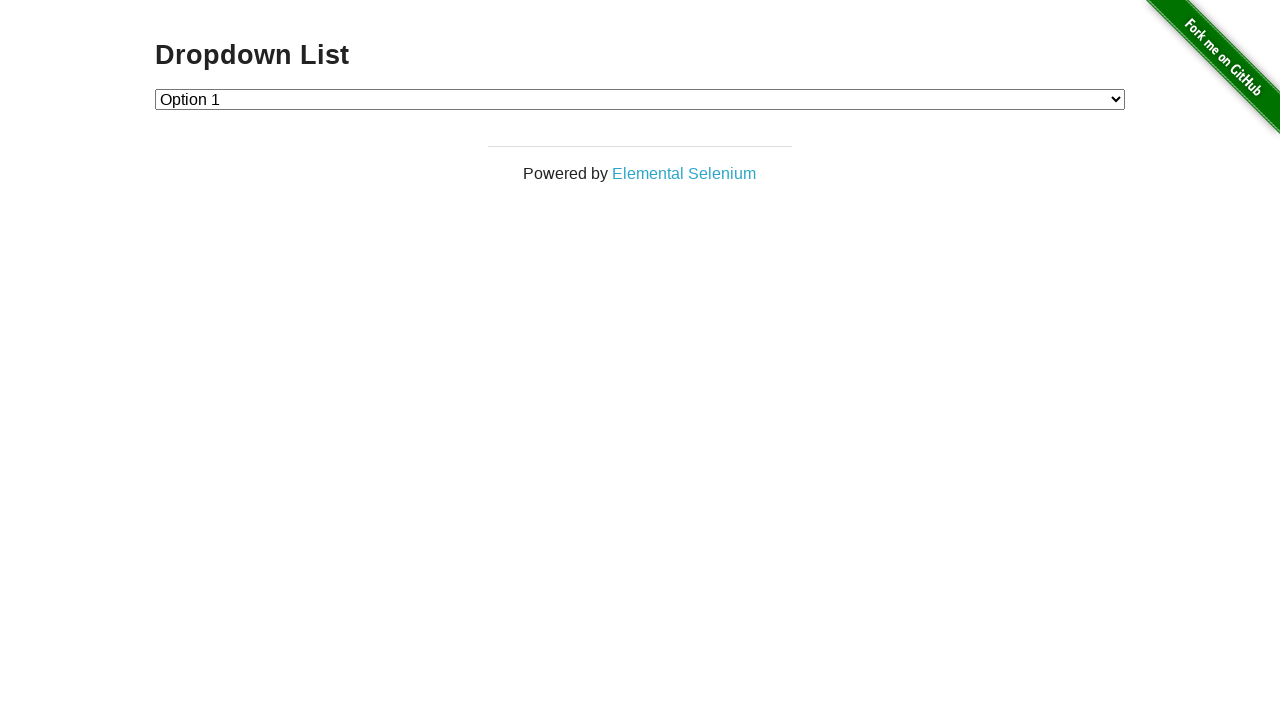

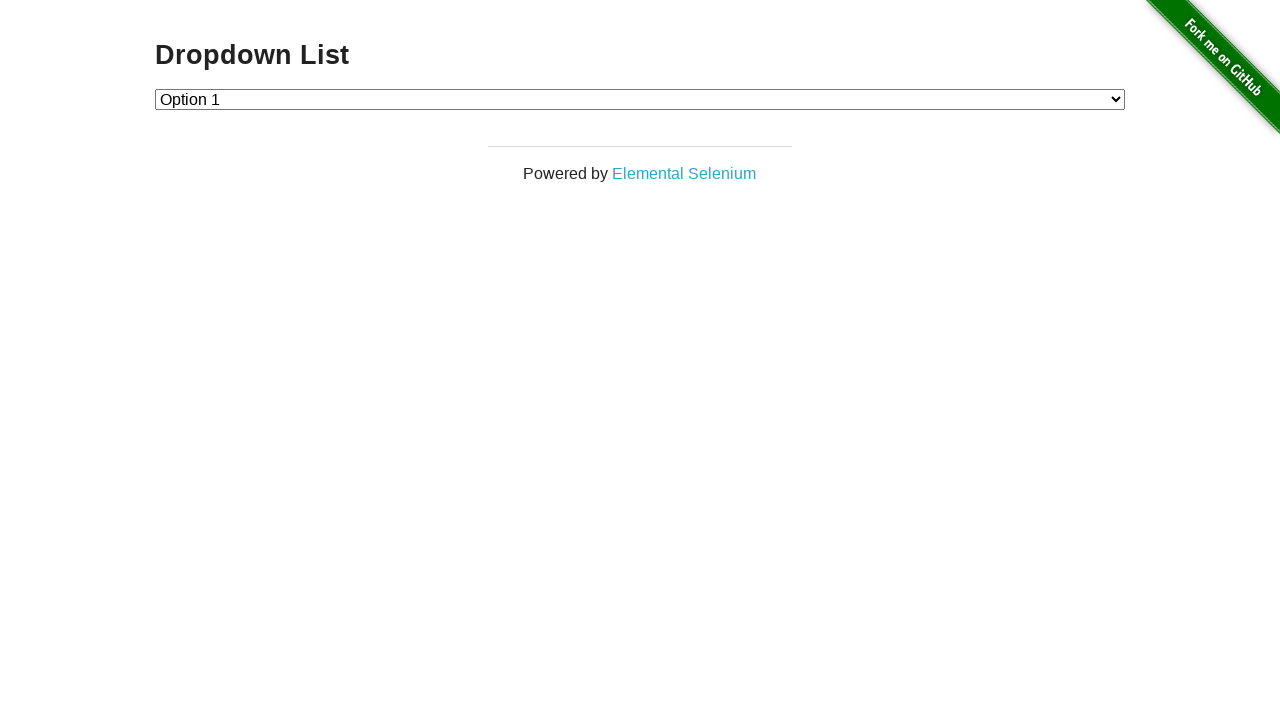